Tests table handling functionality by verifying table structure (columns and rows), selecting checkboxes for specific products, and navigating through paginated table data.

Starting URL: https://testautomationpractice.blogspot.com/

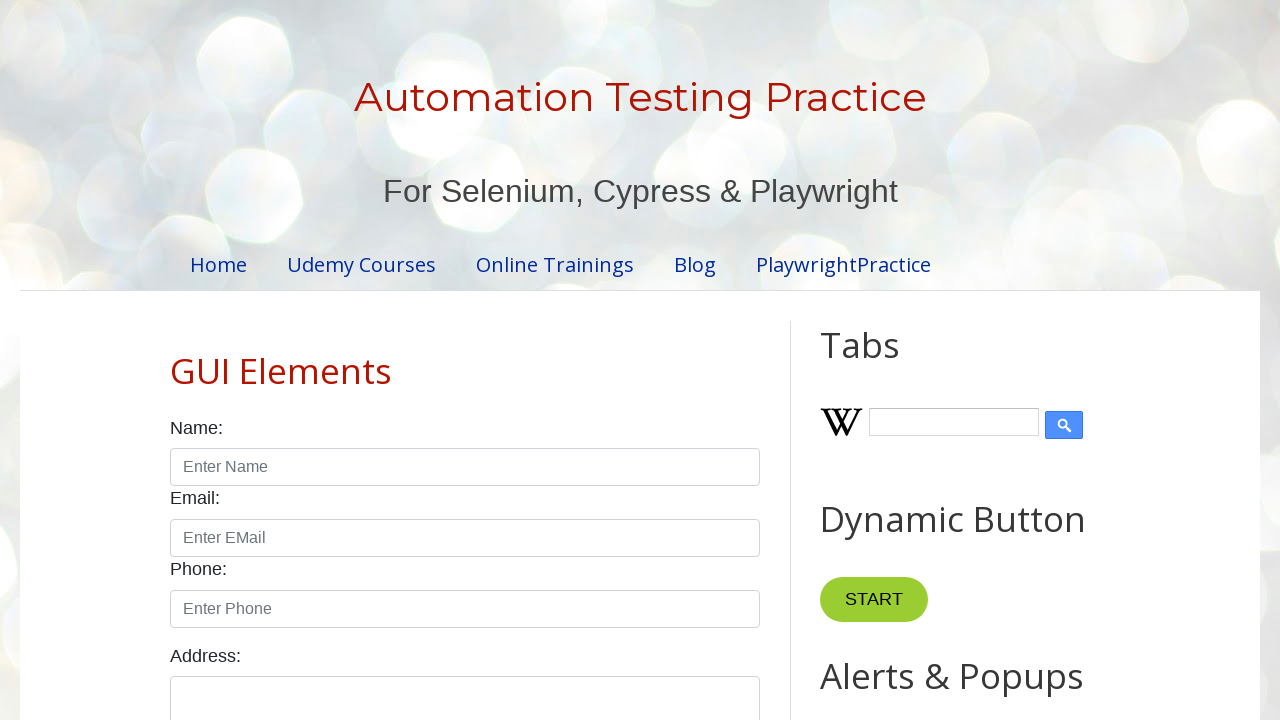

Located product table element
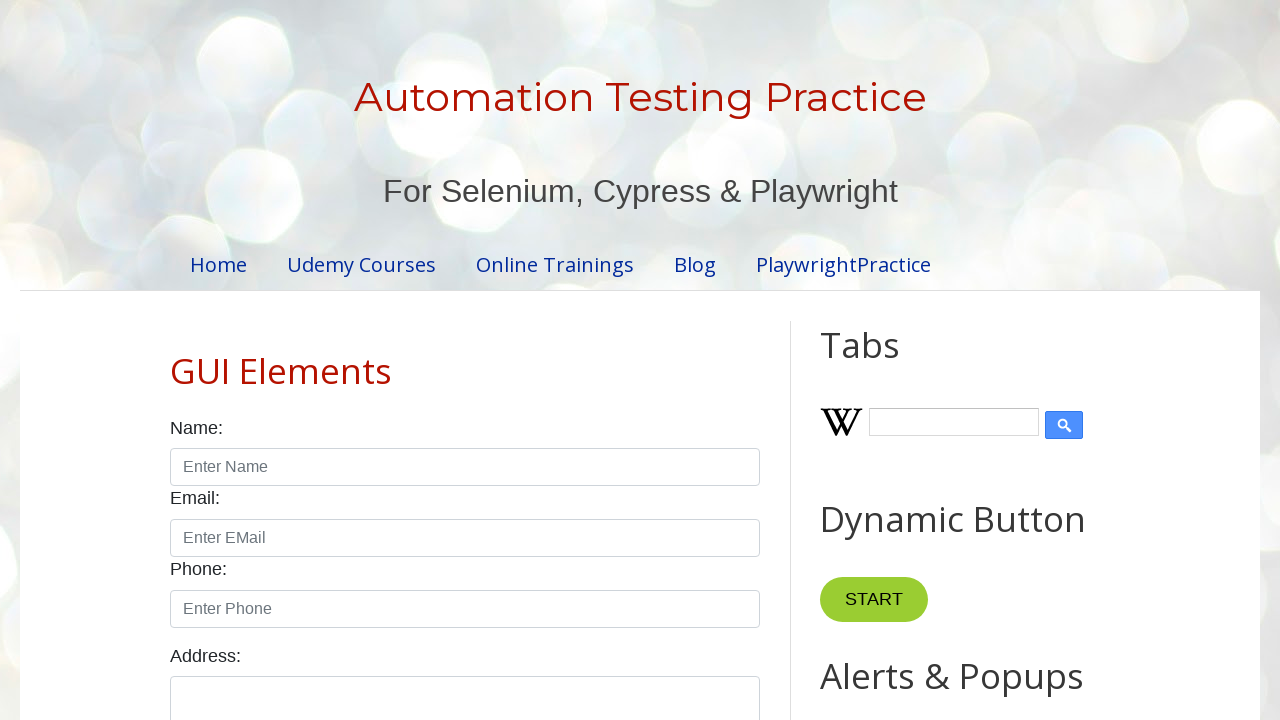

Located table column headers
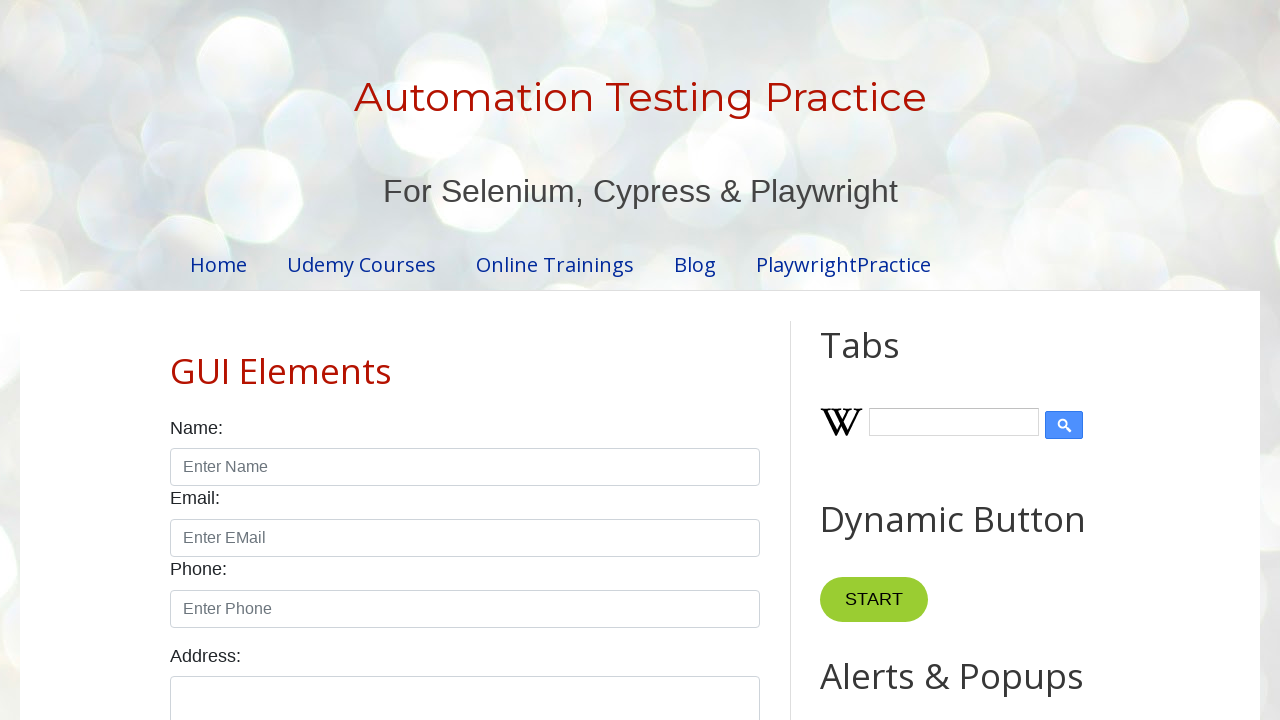

Located table body rows
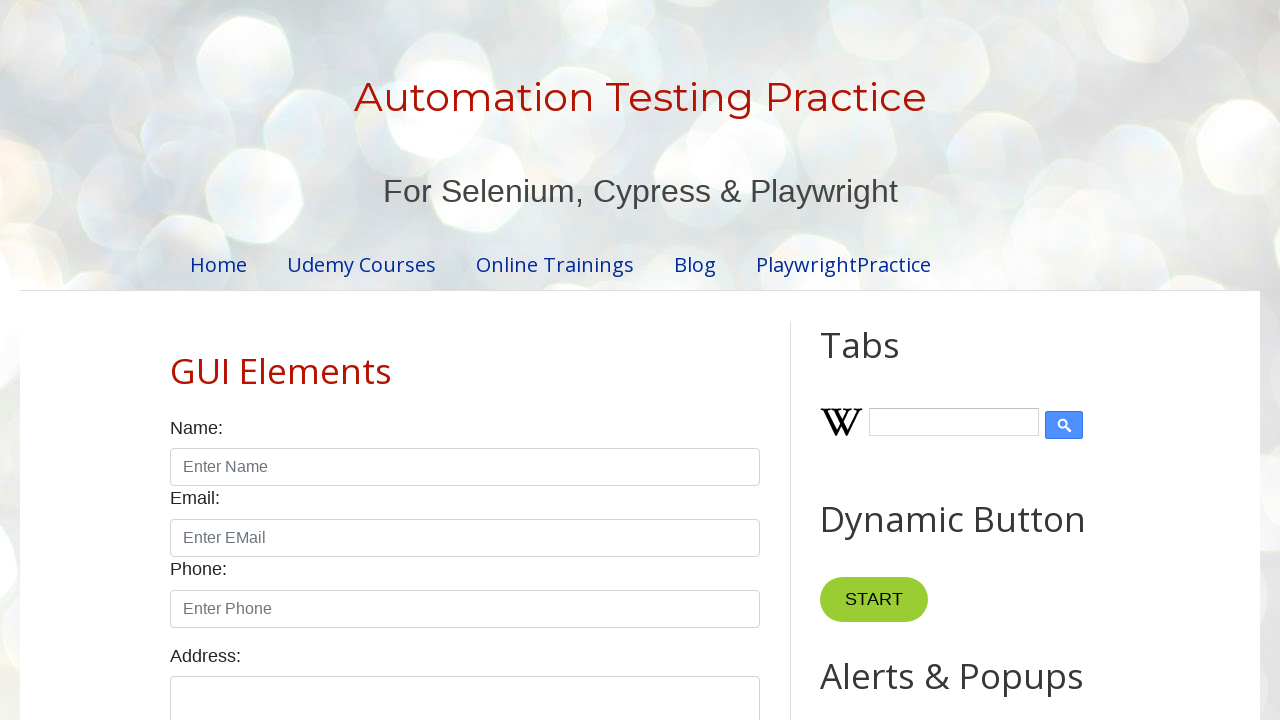

Table element became visible
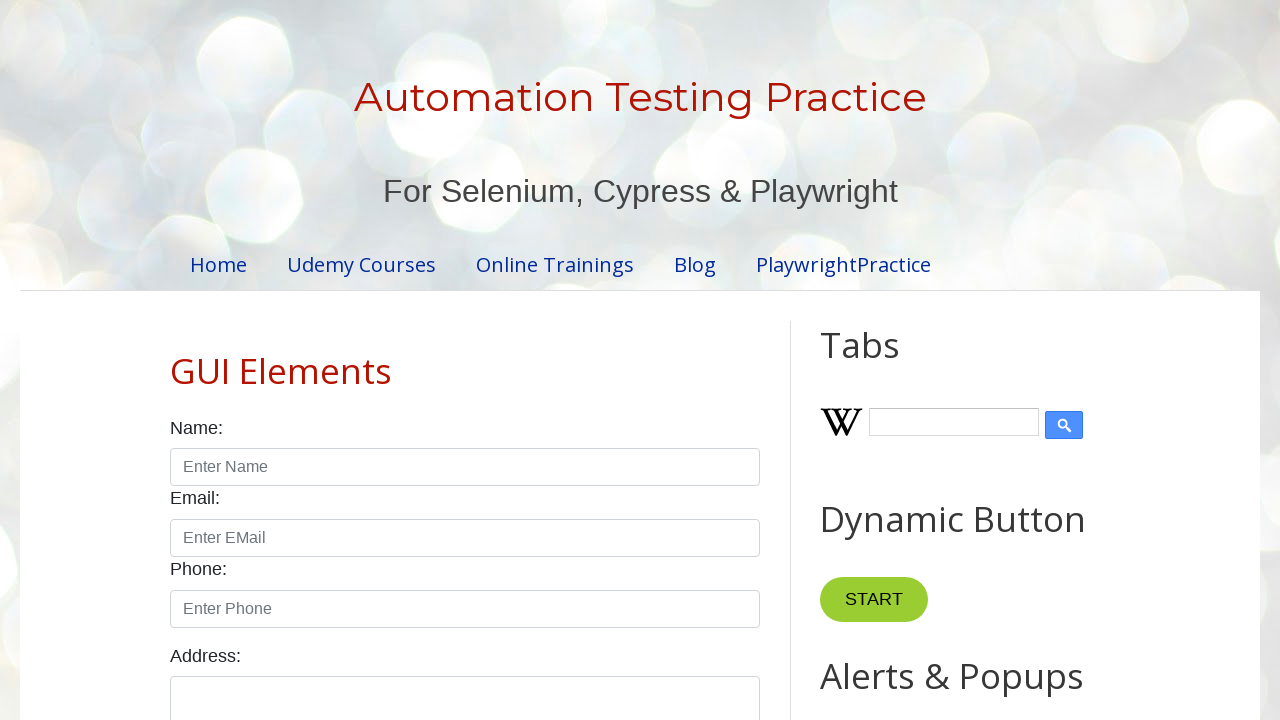

Located Smartwatch table row
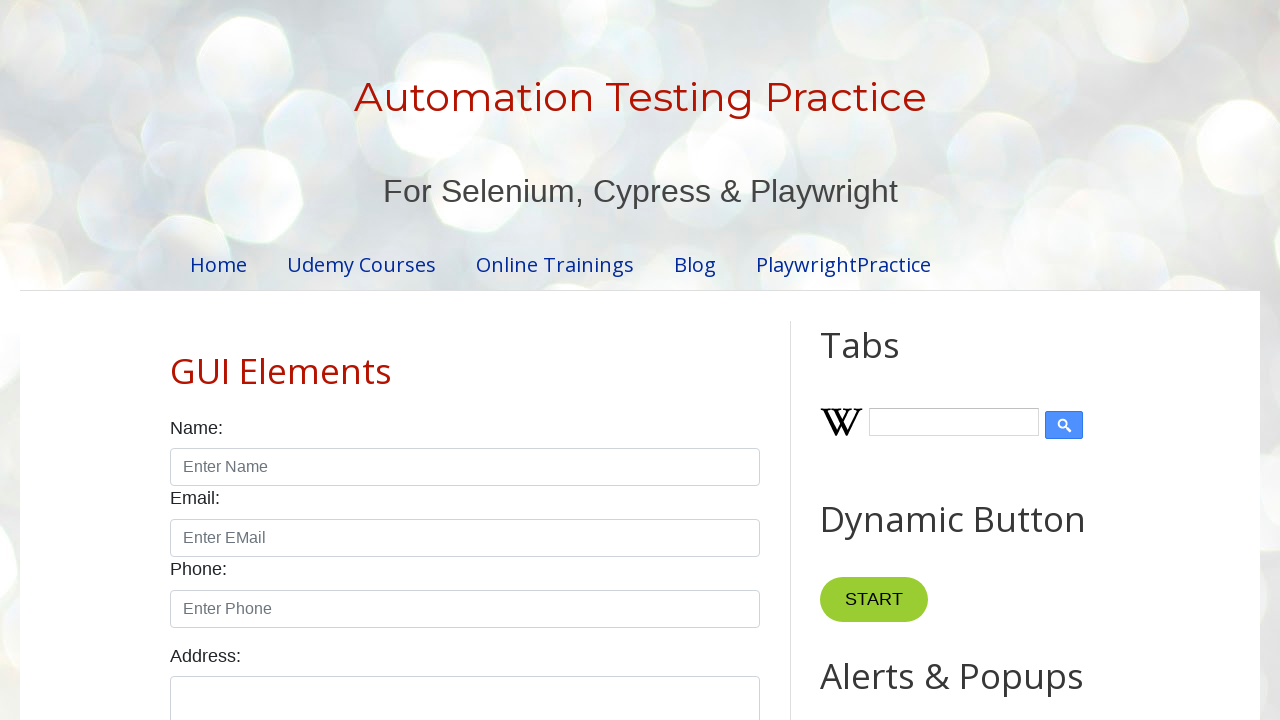

Selected checkbox for Smartwatch product at (651, 361) on xpath=//table[@id='productTable']/tbody/tr >> internal:has-text="Smartwatch"i >>
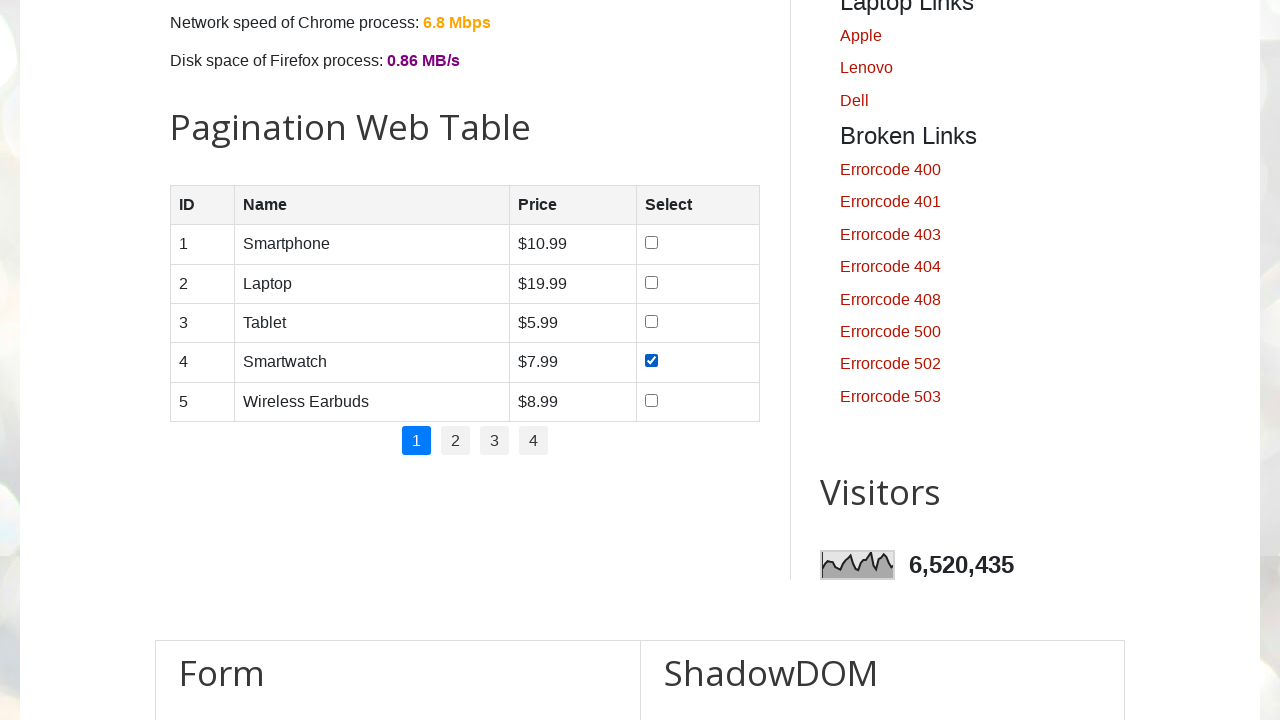

Located Tablet table row
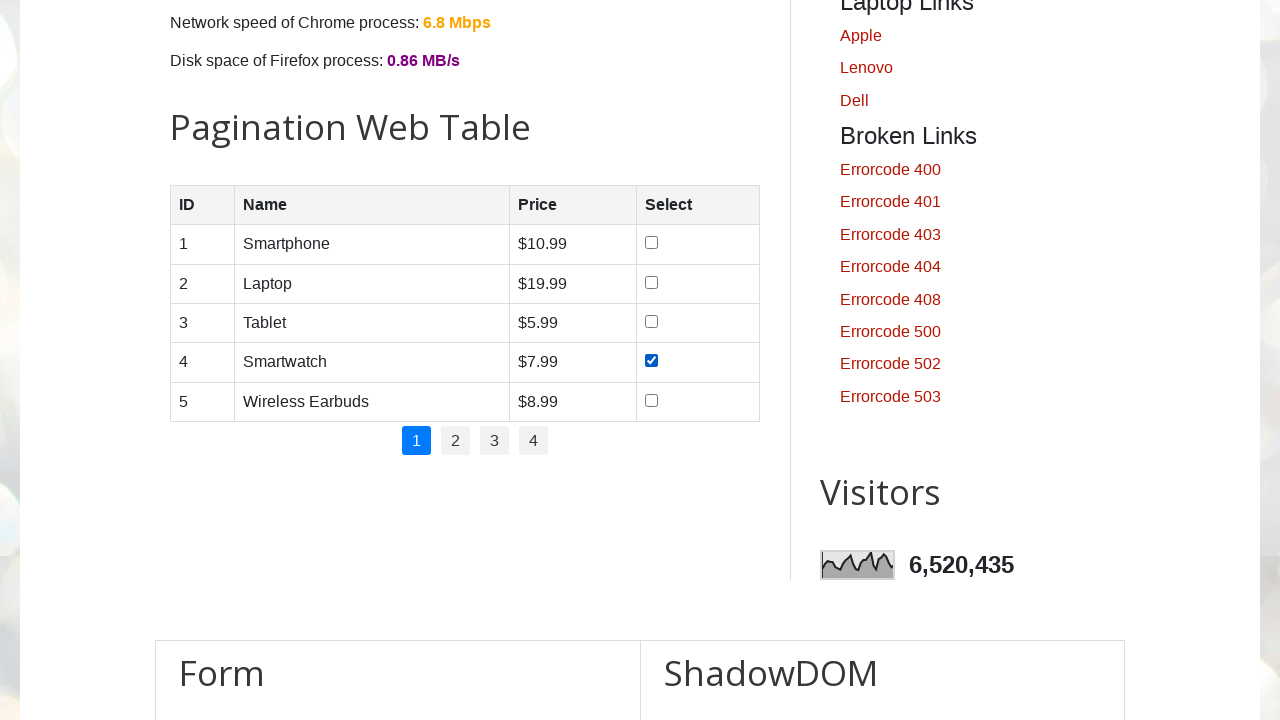

Selected checkbox for Tablet product at (651, 321) on xpath=//table[@id='productTable']/tbody/tr >> internal:has-text="Tablet"i >> int
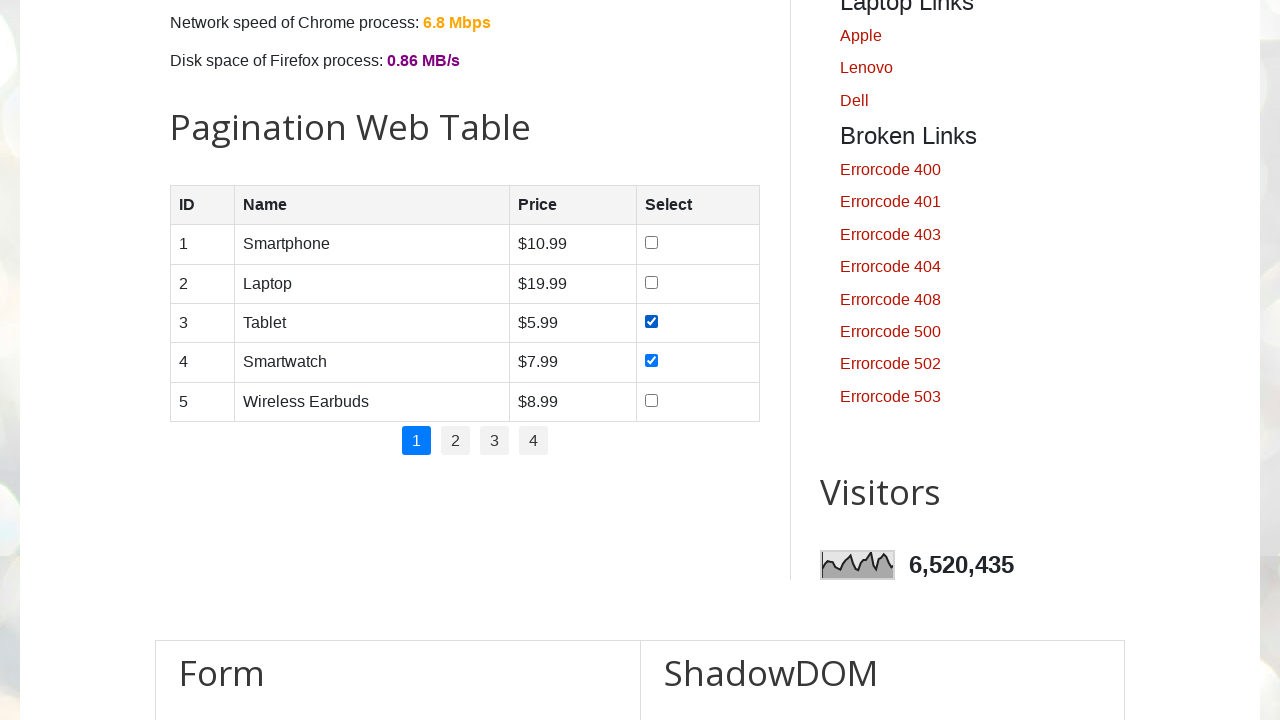

Located Smartphone table row
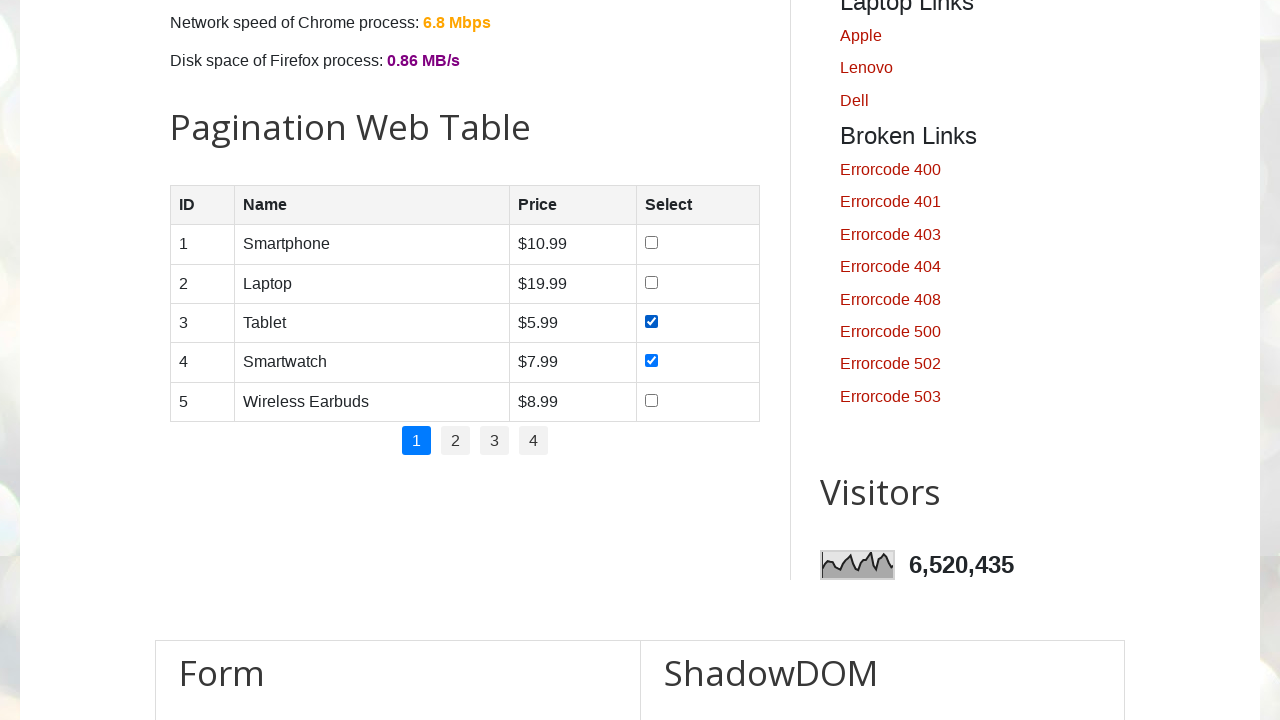

Selected checkbox for Smartphone product at (651, 243) on xpath=//table[@id='productTable']/tbody/tr >> internal:has-text="Smartphone"i >>
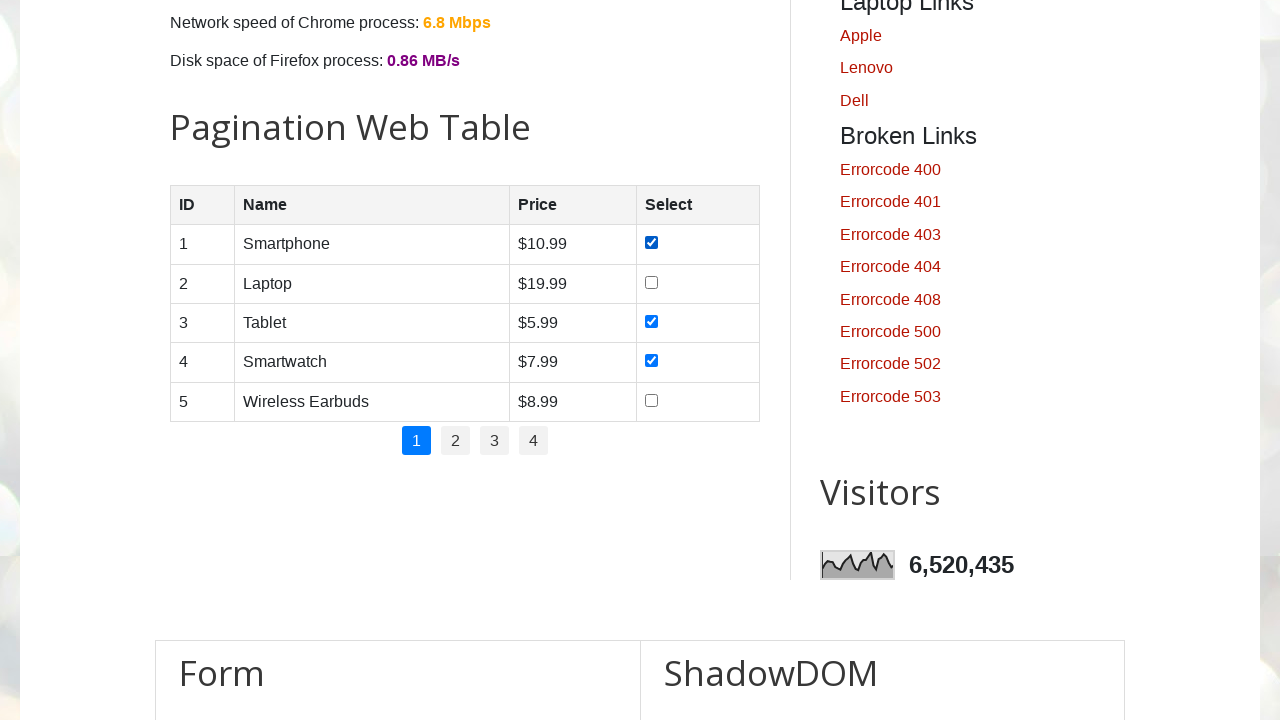

Located Laptop table row
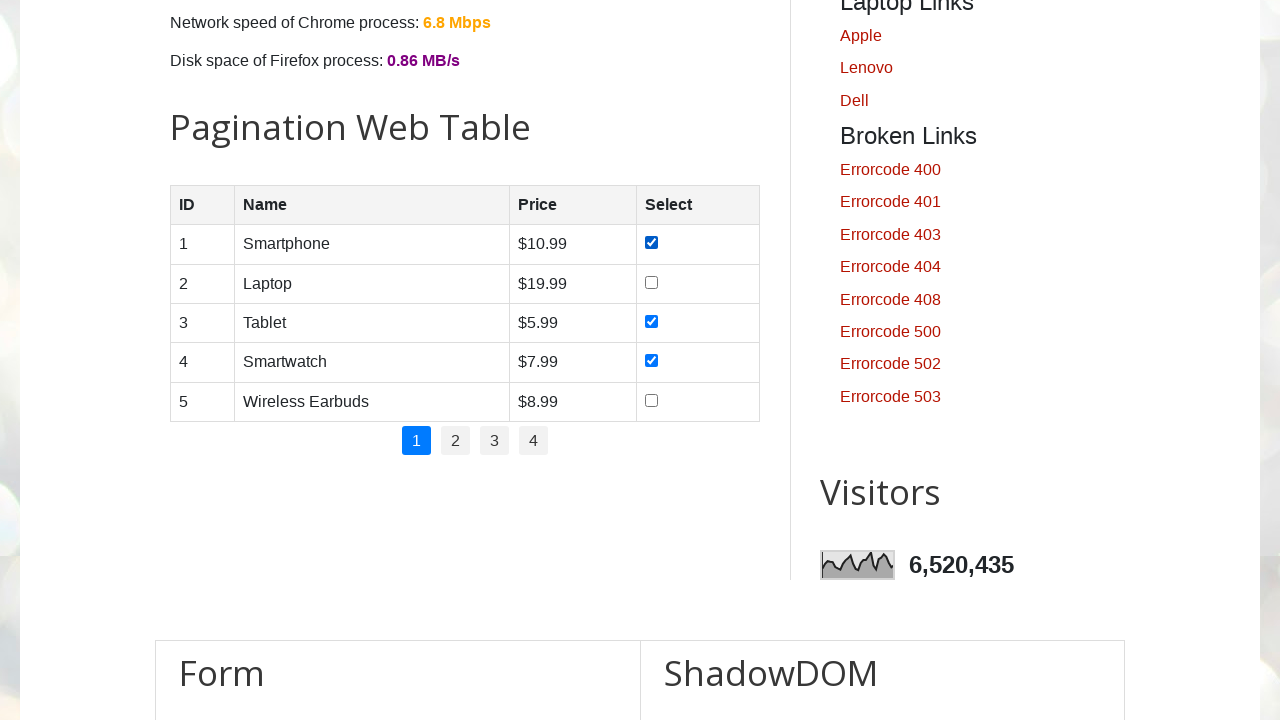

Selected checkbox for Laptop product at (651, 282) on xpath=//table[@id='productTable']/tbody/tr >> internal:has-text="Laptop"i >> int
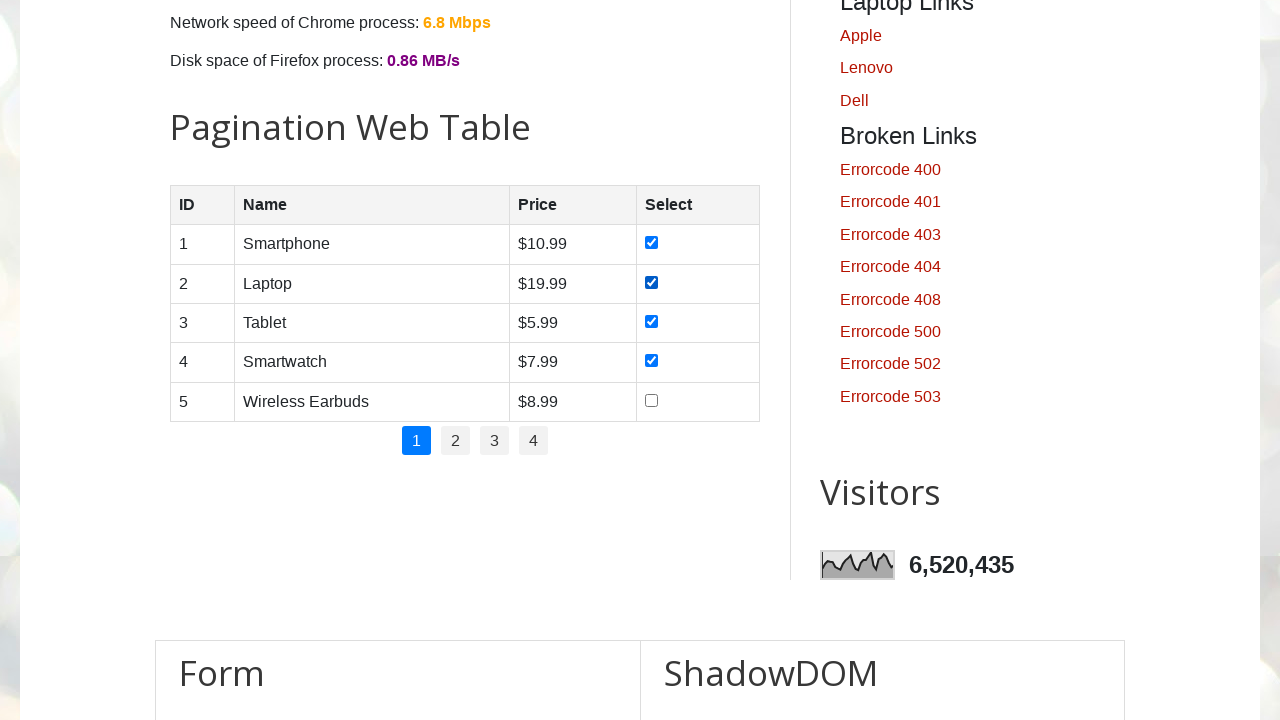

Located pagination links
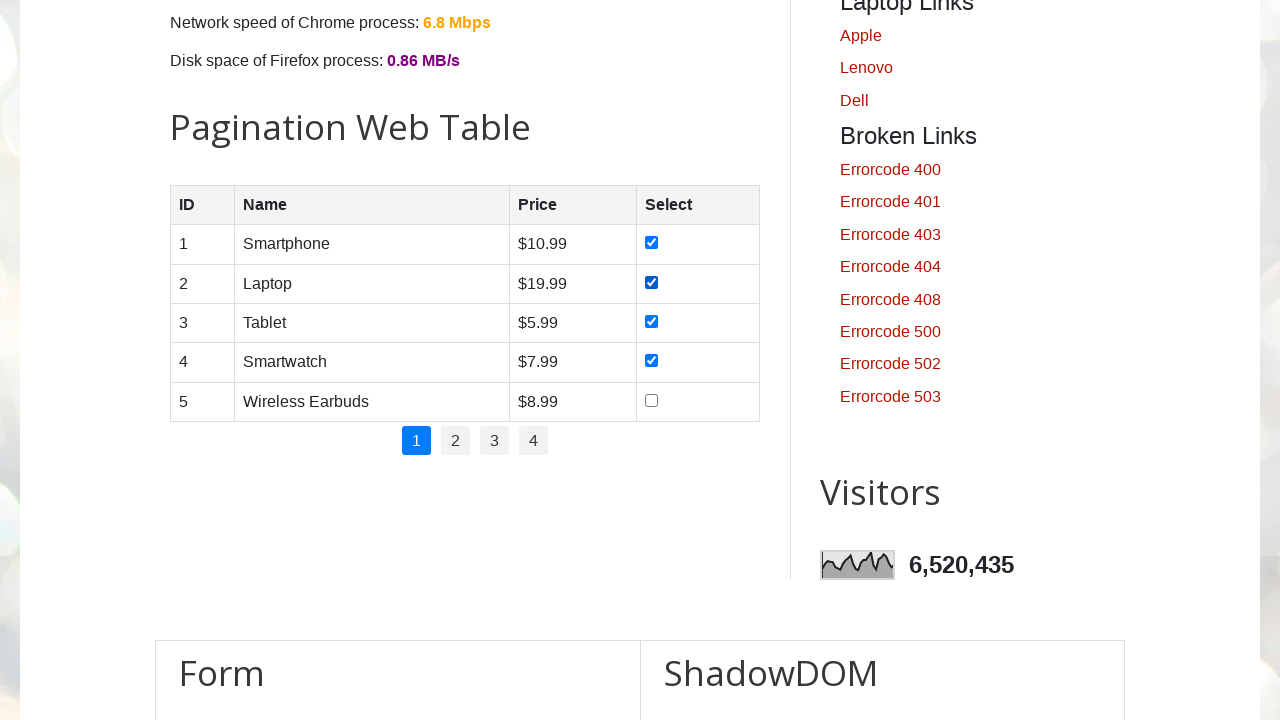

Counted 4 pagination links
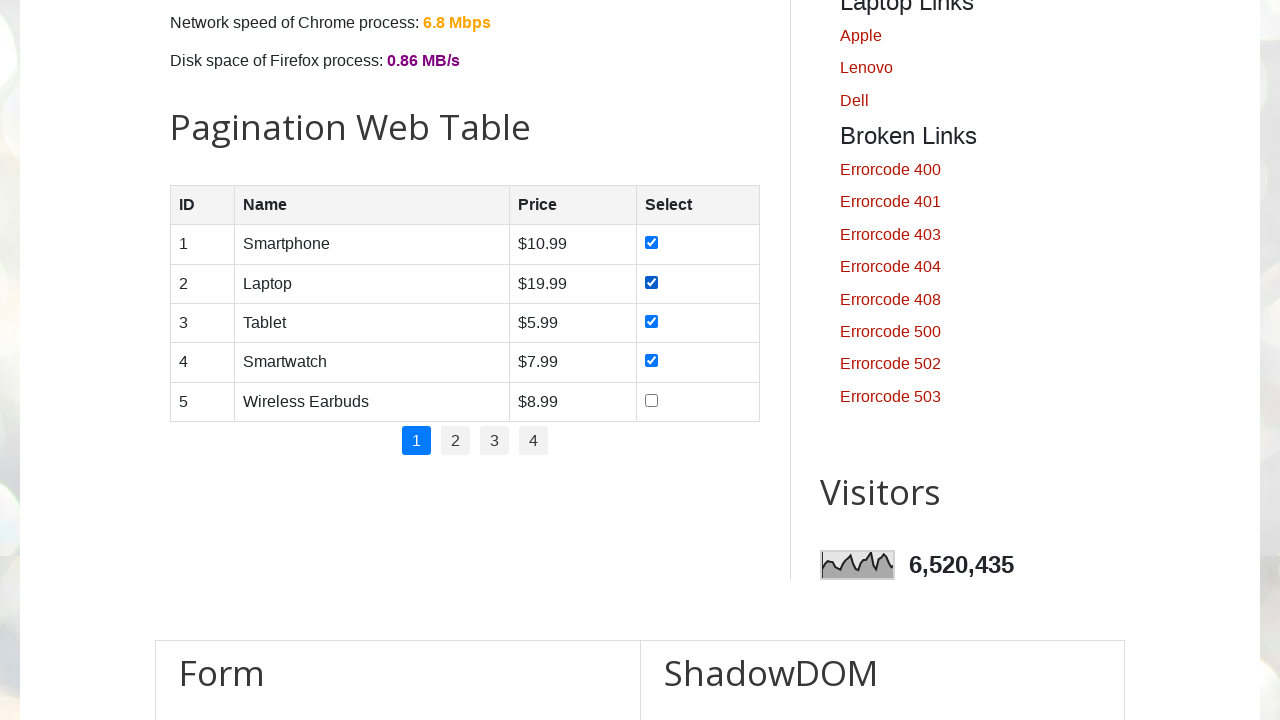

Clicked pagination link 1 to navigate to next page at (456, 441) on .pagination li a >> nth=1
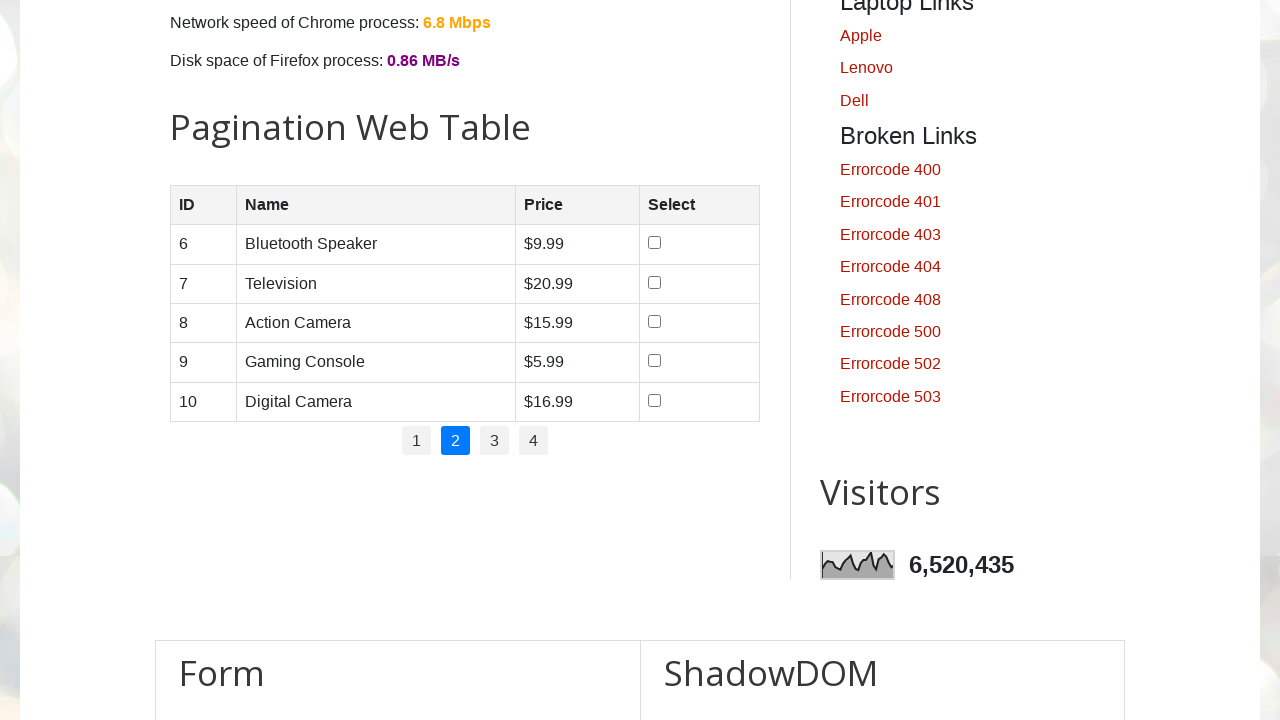

Waited 2 seconds for page to load
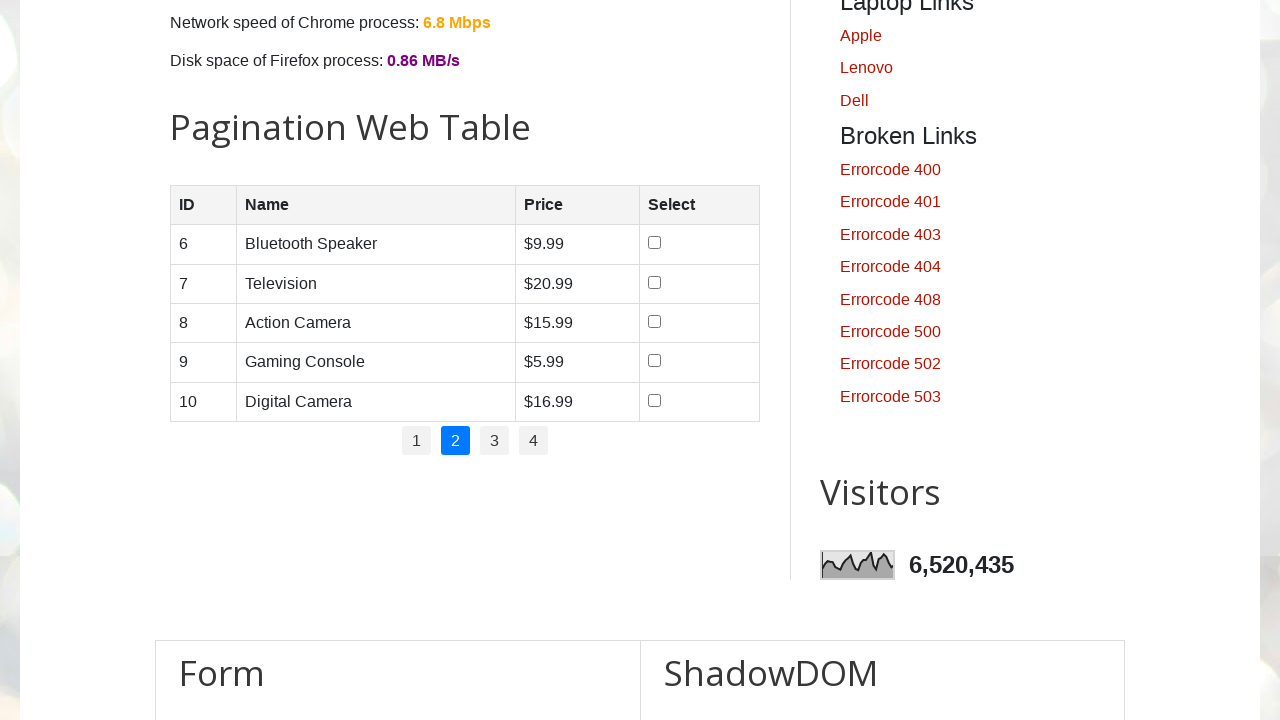

Clicked pagination link 2 to navigate to next page at (494, 441) on .pagination li a >> nth=2
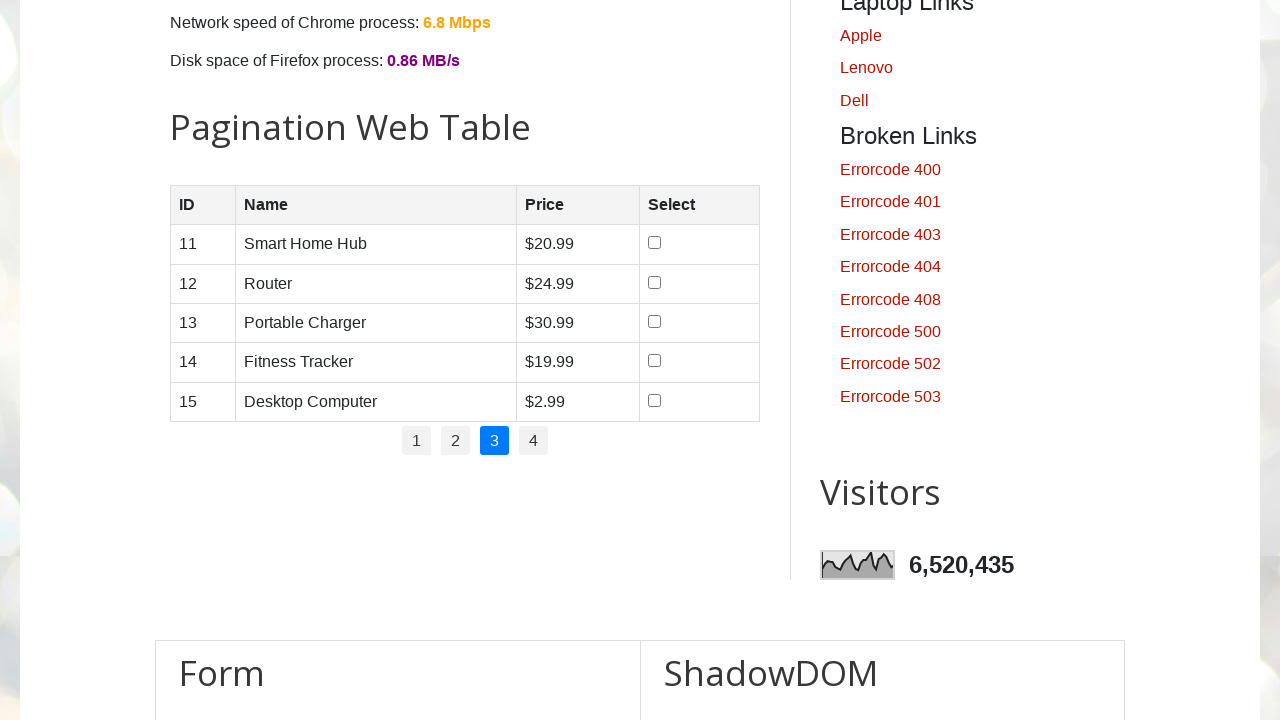

Waited 2 seconds for page to load
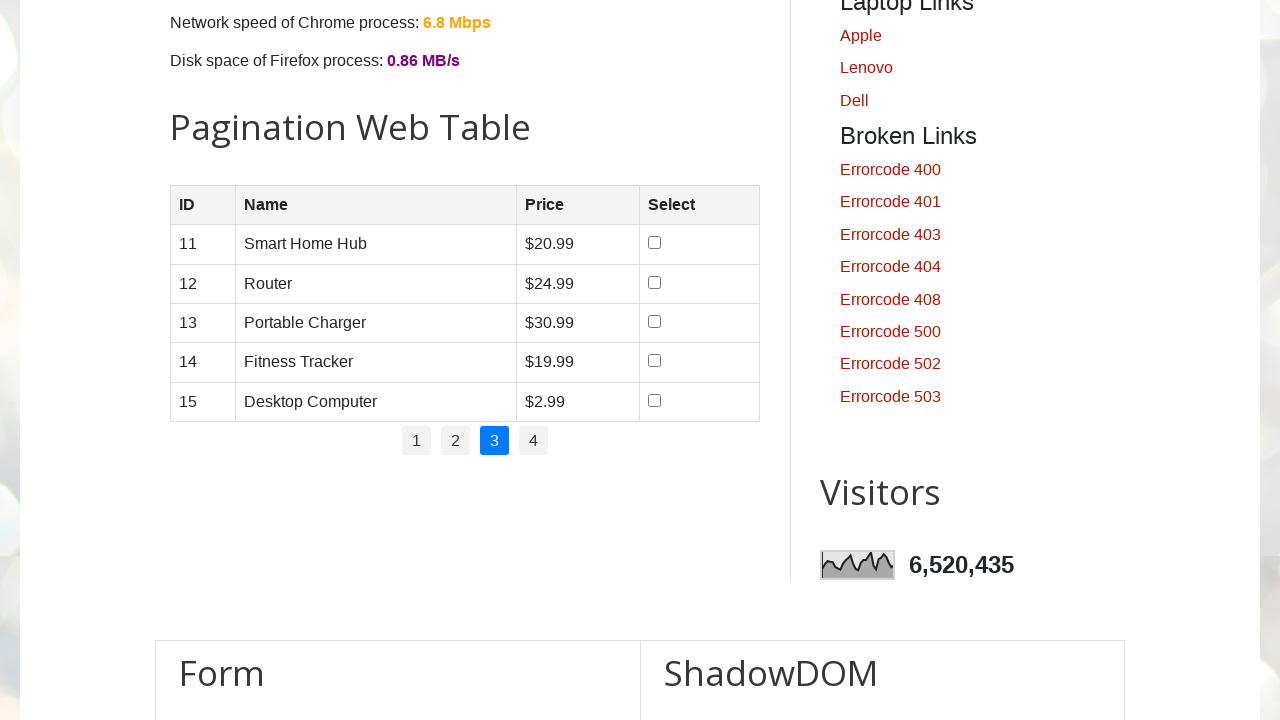

Clicked pagination link 3 to navigate to next page at (534, 441) on .pagination li a >> nth=3
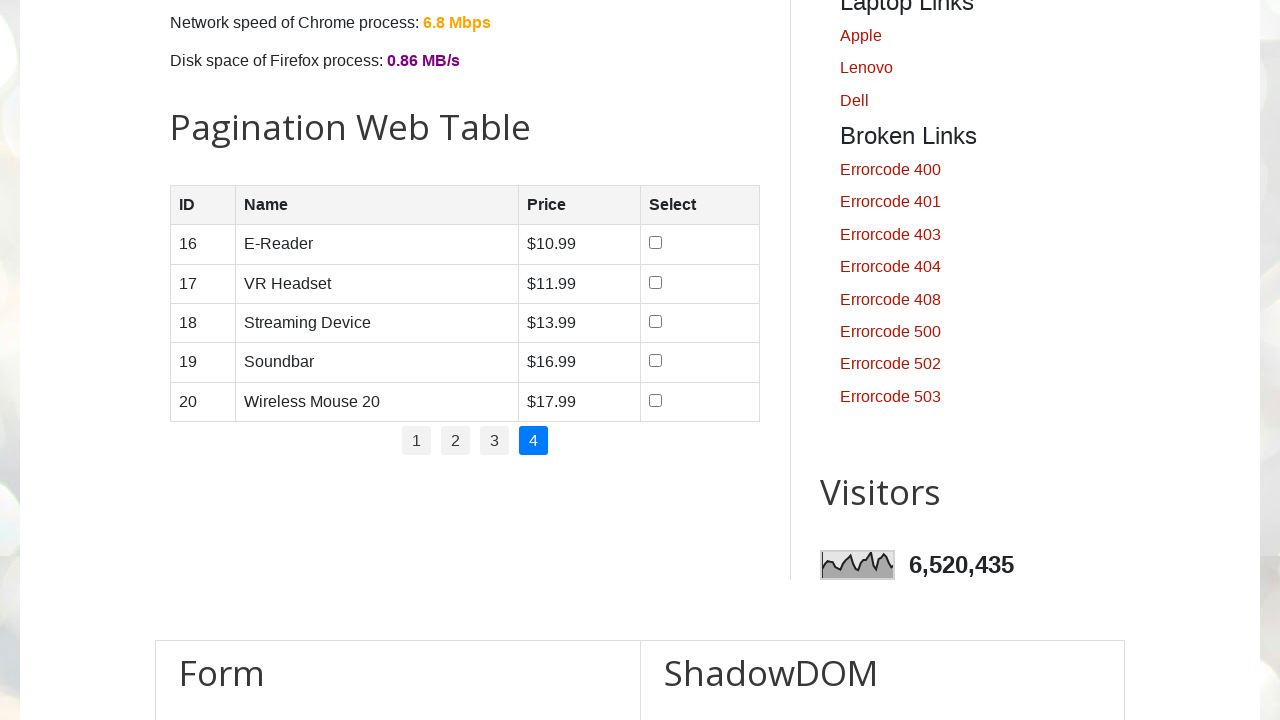

Waited 2 seconds for page to load
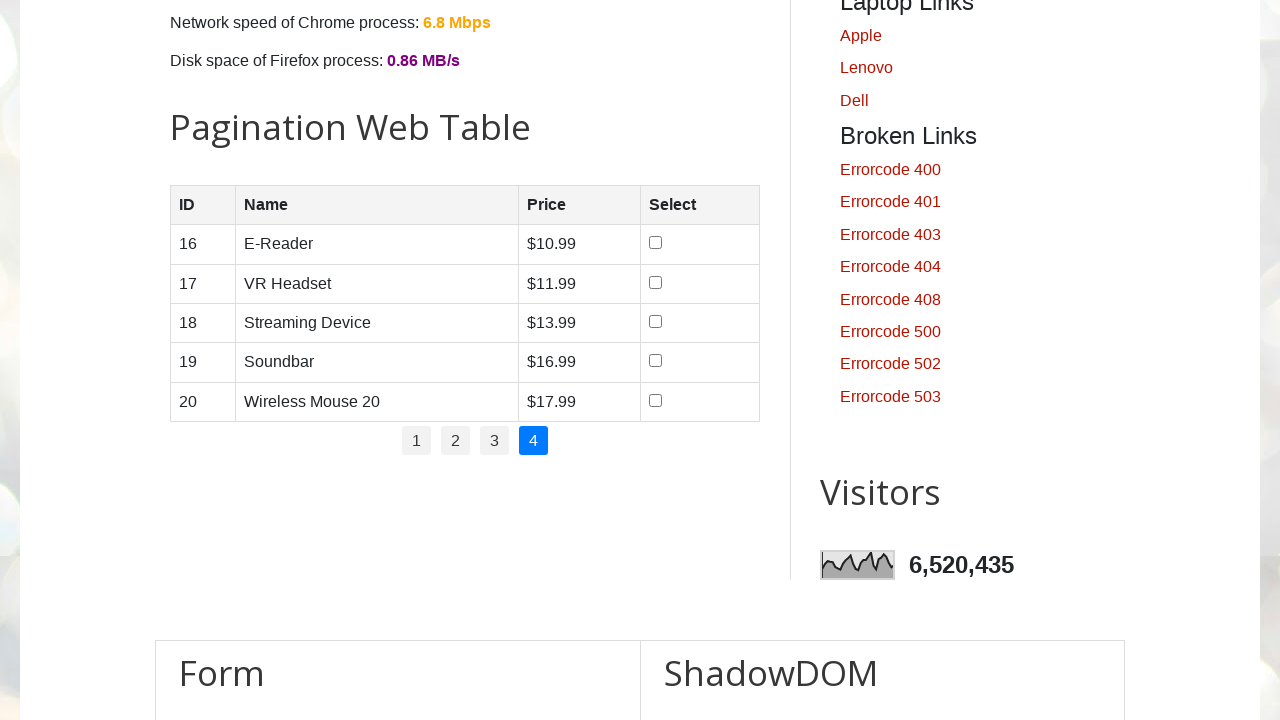

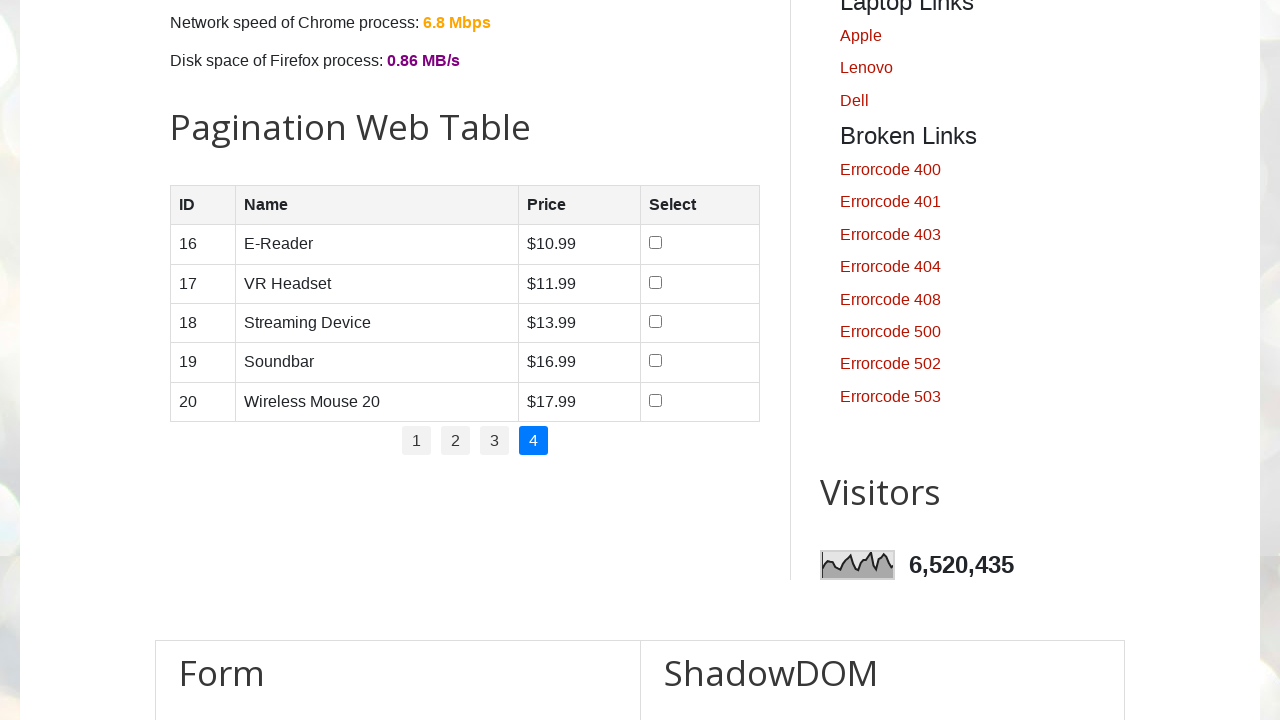